Tests auto-suggestive dropdown functionality by typing a partial search term, waiting for suggestions to appear, and selecting a specific option from the dropdown list.

Starting URL: https://rahulshettyacademy.com/dropdownsPractise/

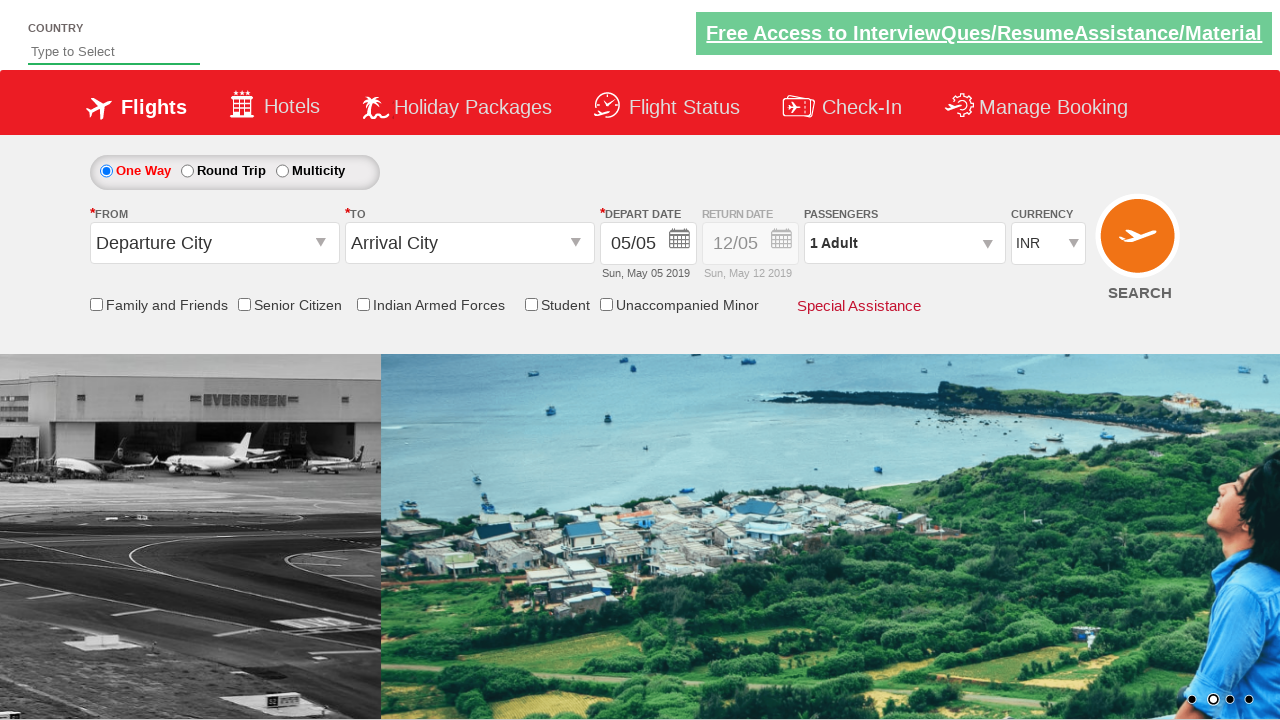

Typed 'ind' in auto-suggest input field on #autosuggest
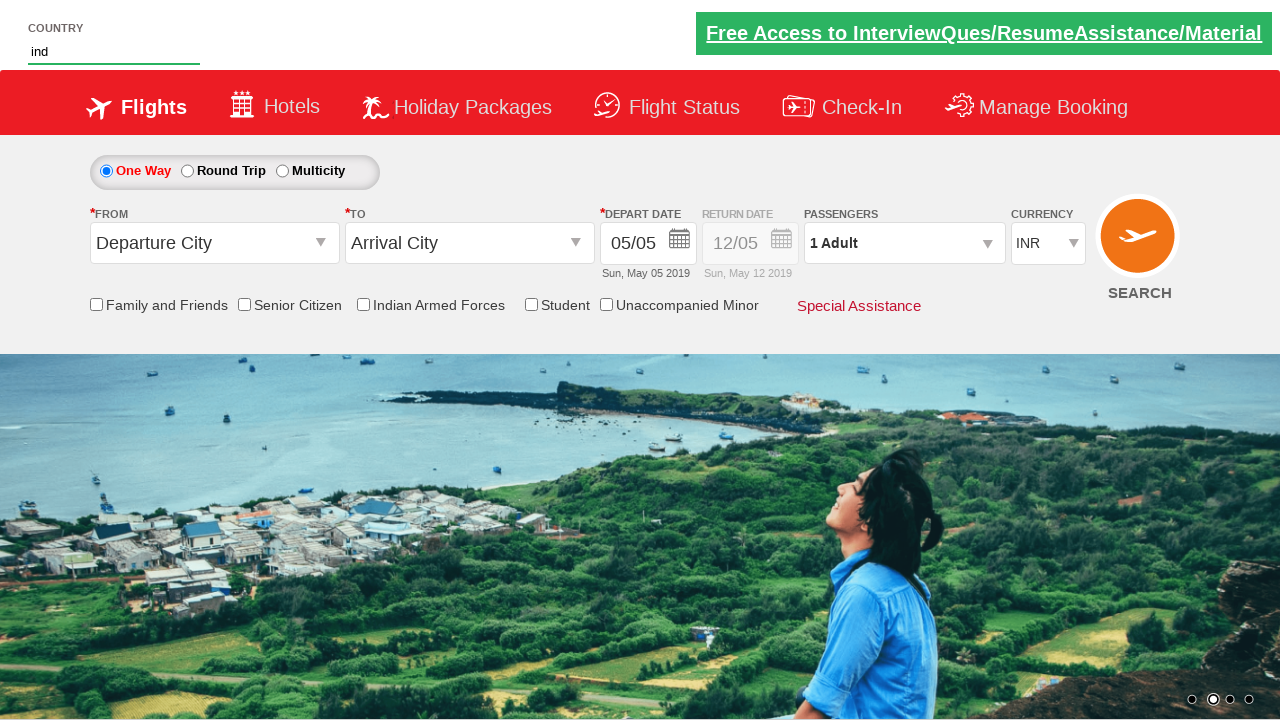

Auto-suggestive dropdown appeared with suggestions
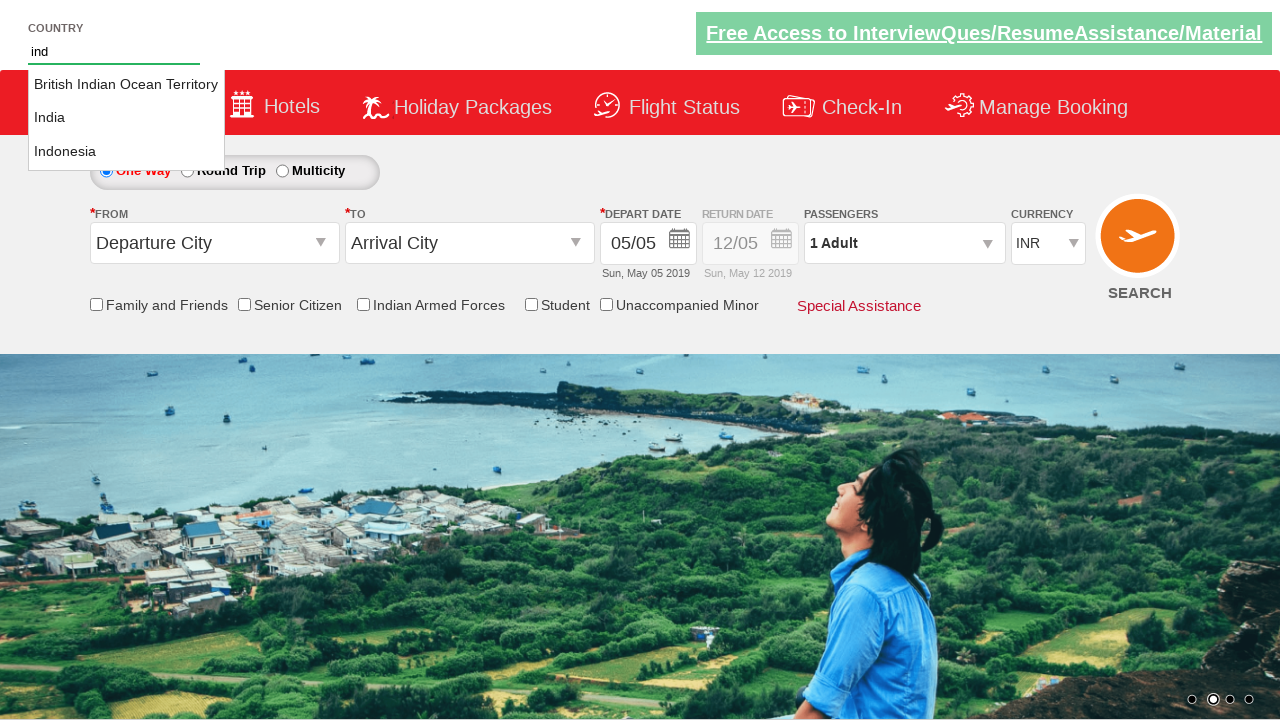

Selected 'India' from dropdown suggestions at (126, 118) on li[role='presentation'] >> nth=1
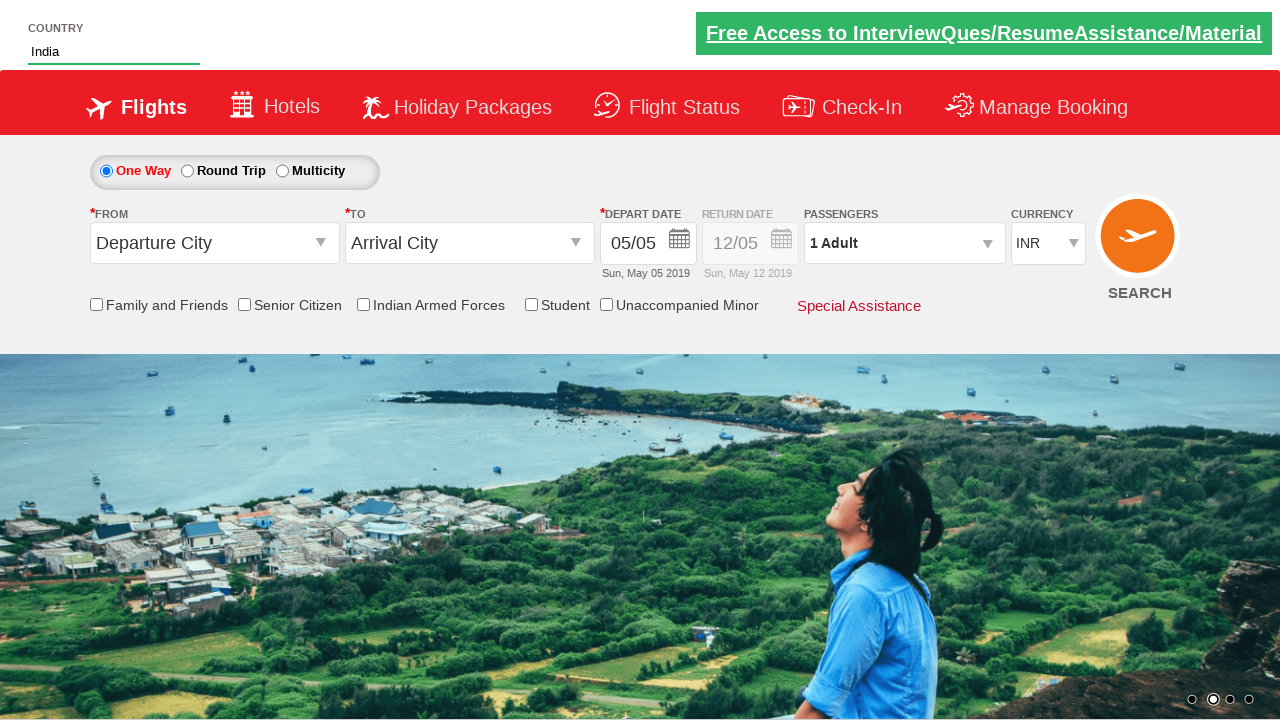

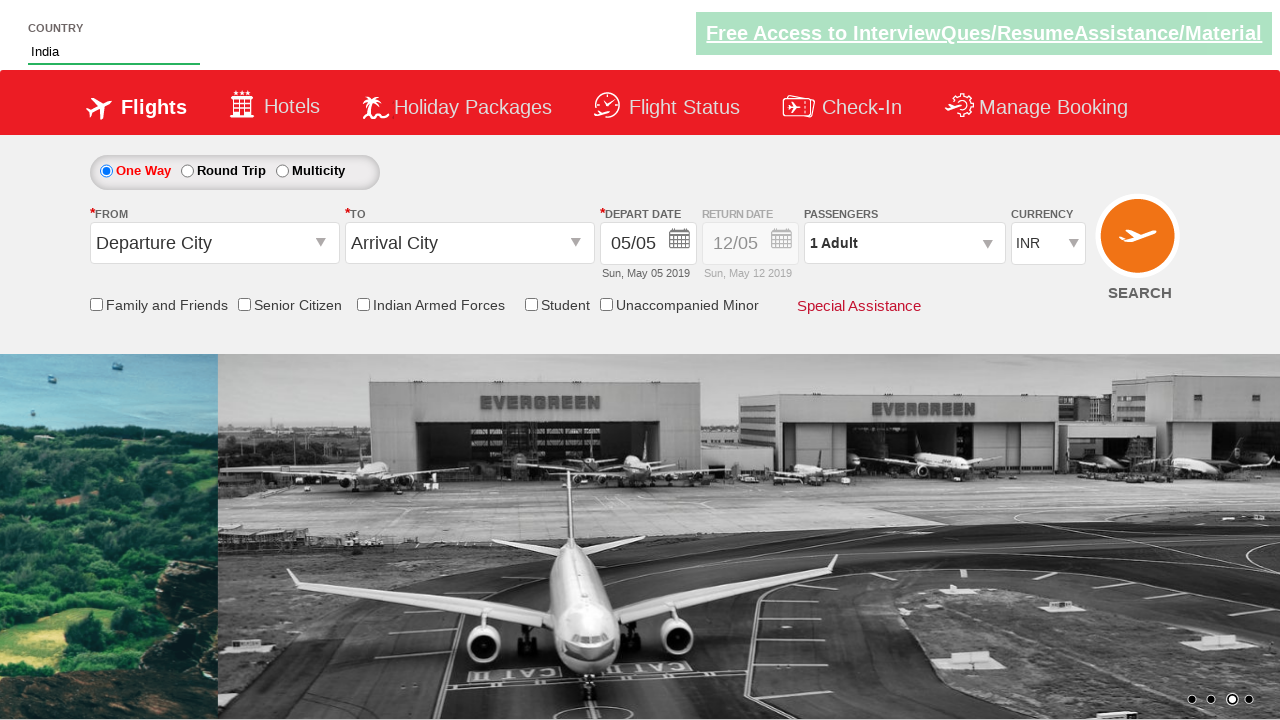